Tests multiple file upload functionality on a demo page by selecting multiple files via the file input element

Starting URL: https://davidwalsh.name/demo/multiple-file-upload.php

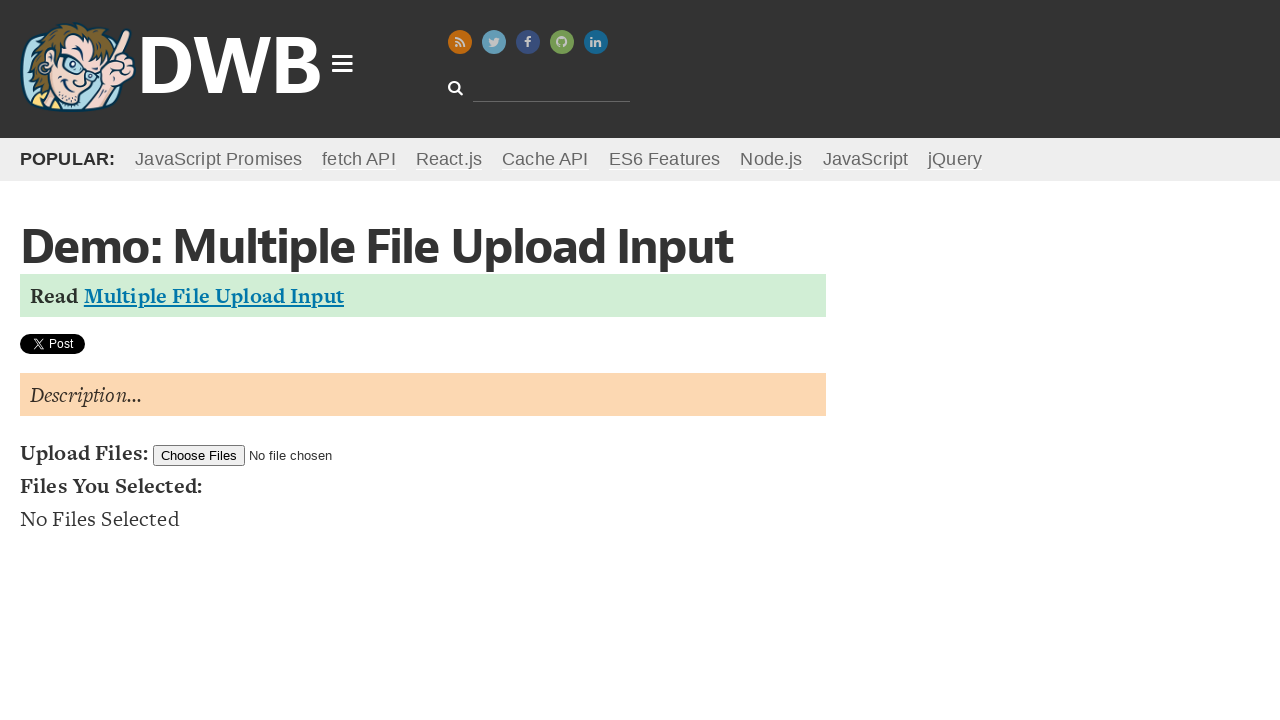

Created three temporary test PNG files for upload testing
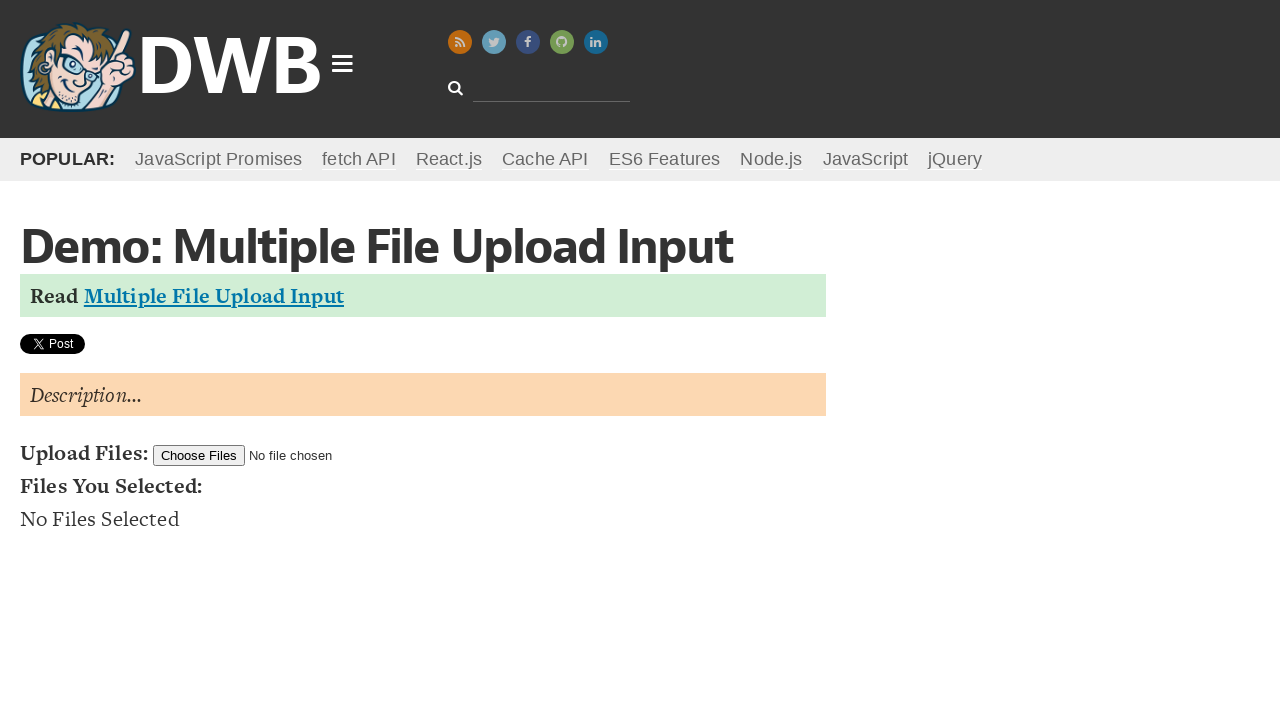

Selected multiple files (test_image1.png, test_image2.png, test_image3.png) via file input element
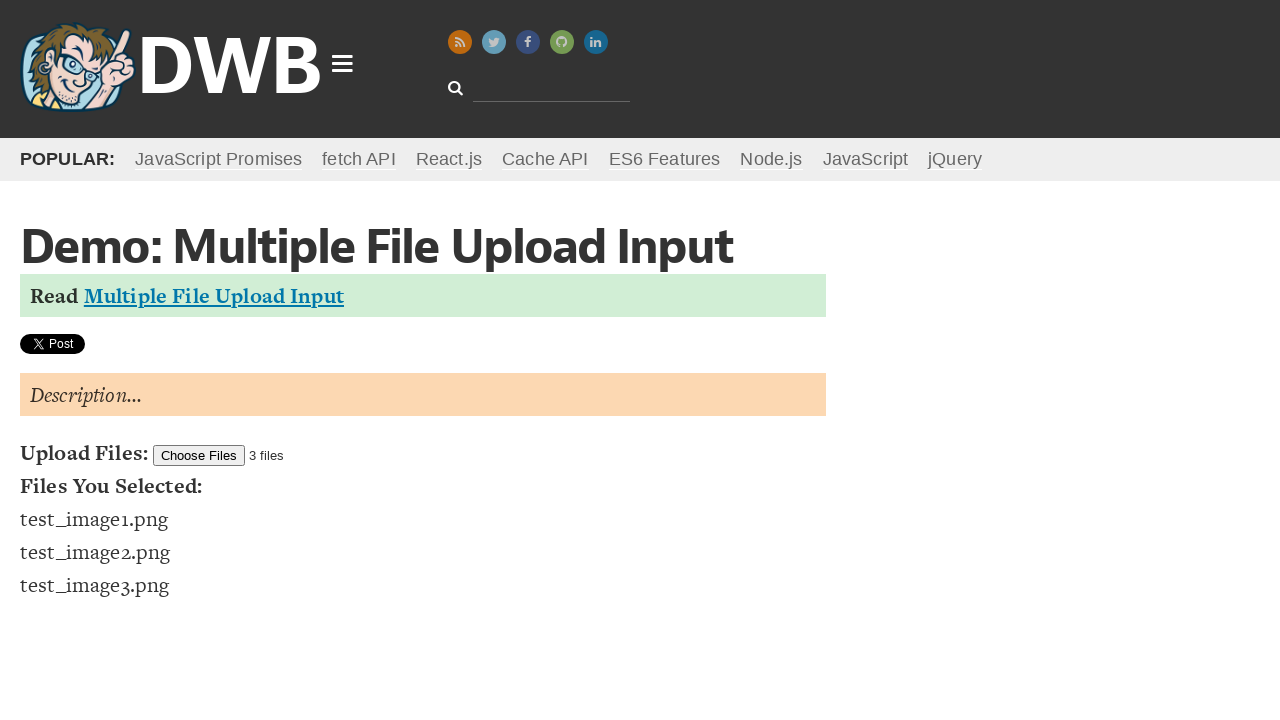

Waited 1000ms for file upload processing to complete
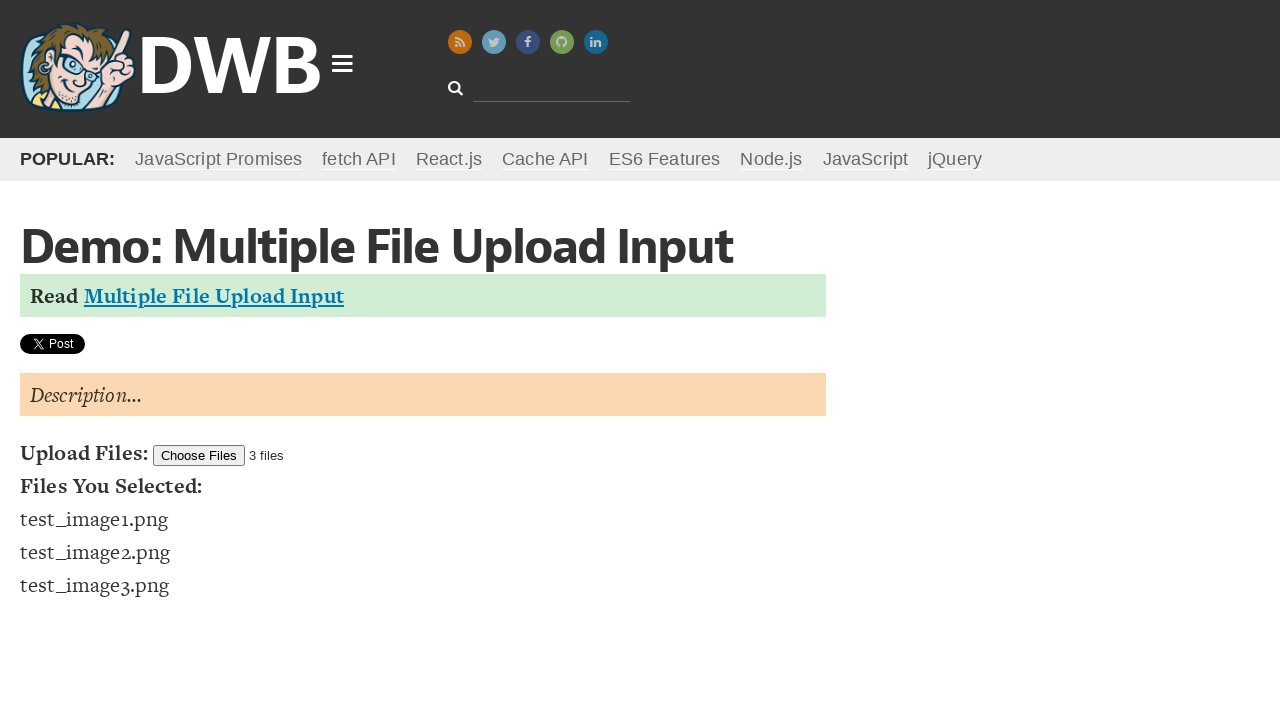

Cleaned up temporary test files and directory
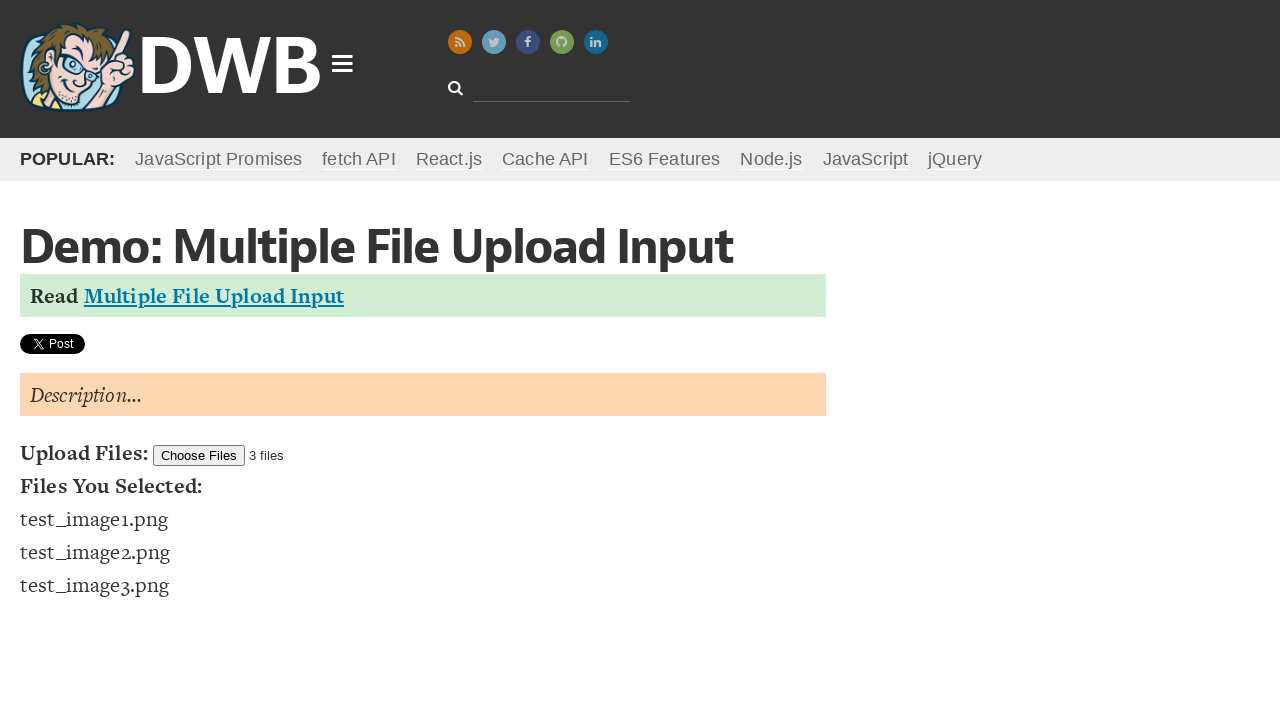

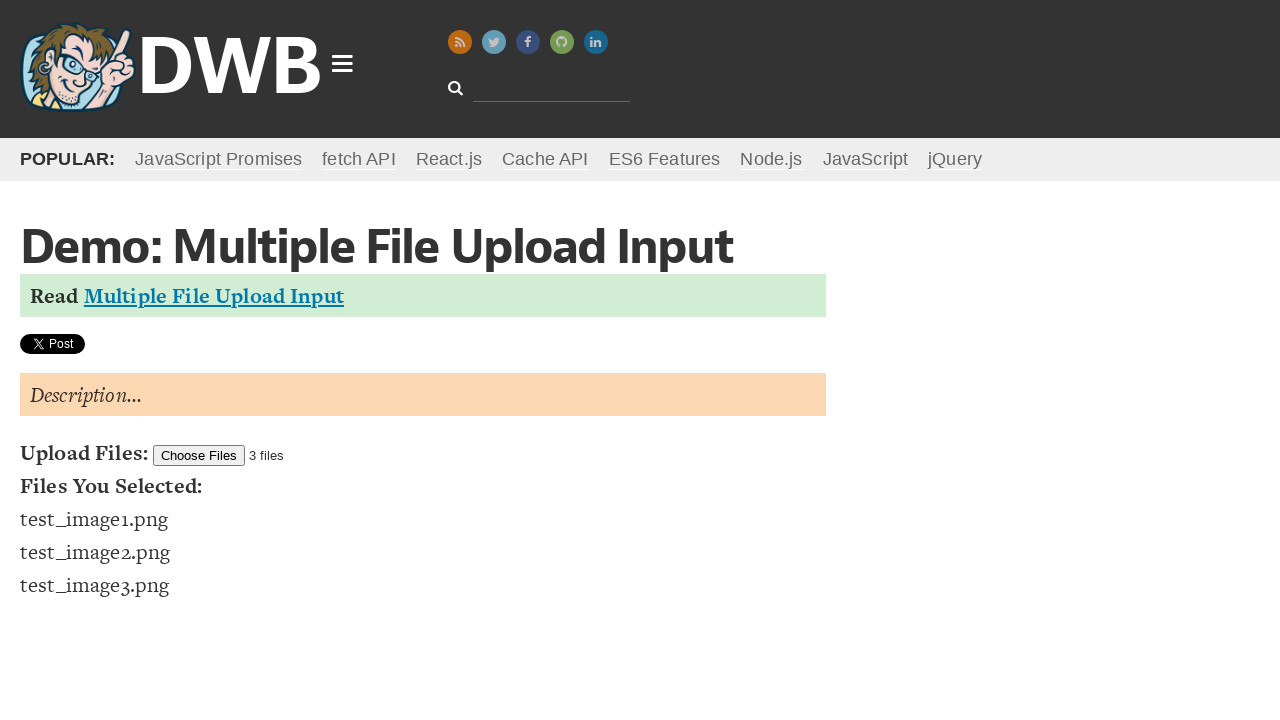